Iterates through the Interactions section menu items, clicking each one and navigating back to verify navigation works

Starting URL: https://jqueryui.com

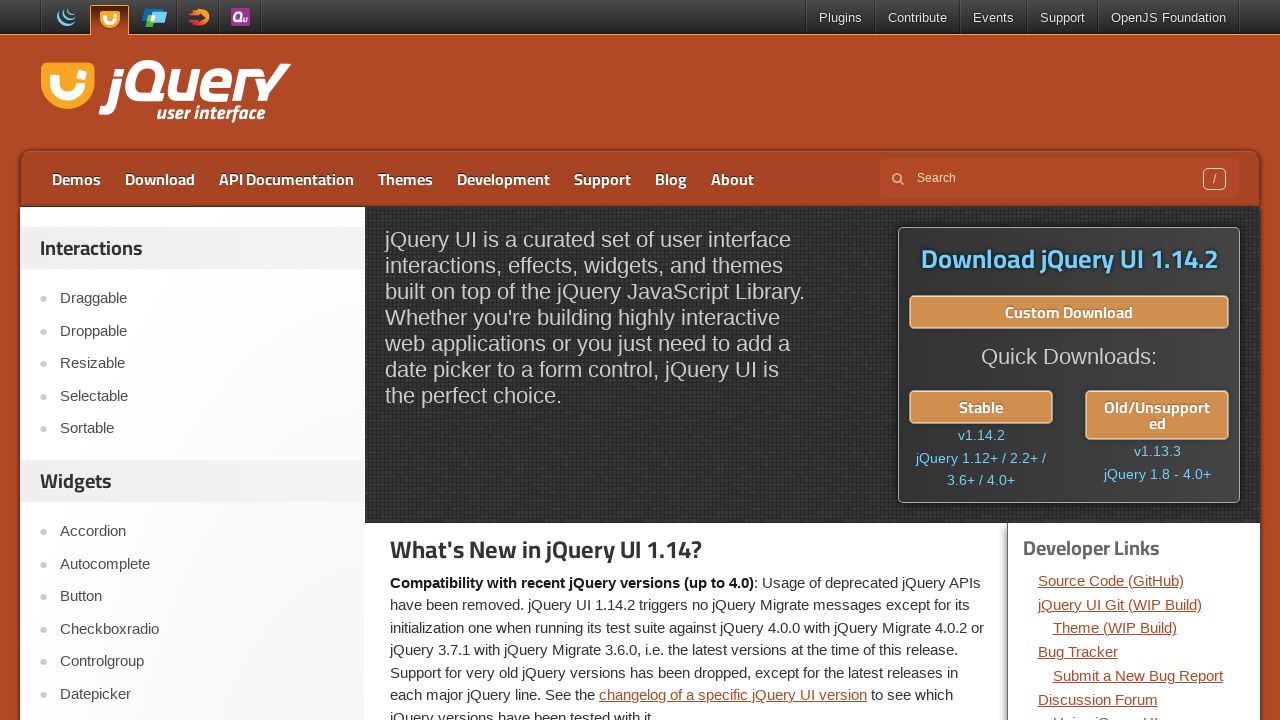

Waited for Interactions section menu items to load
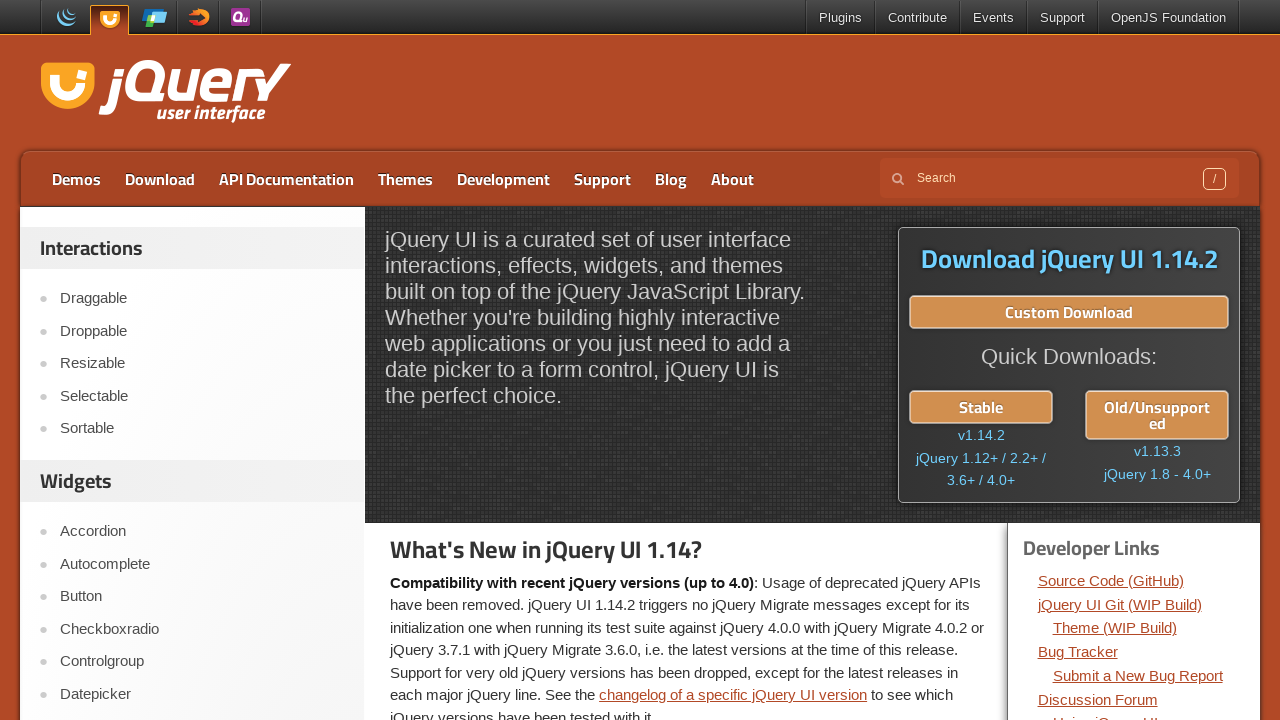

Located all Interactions section menu items
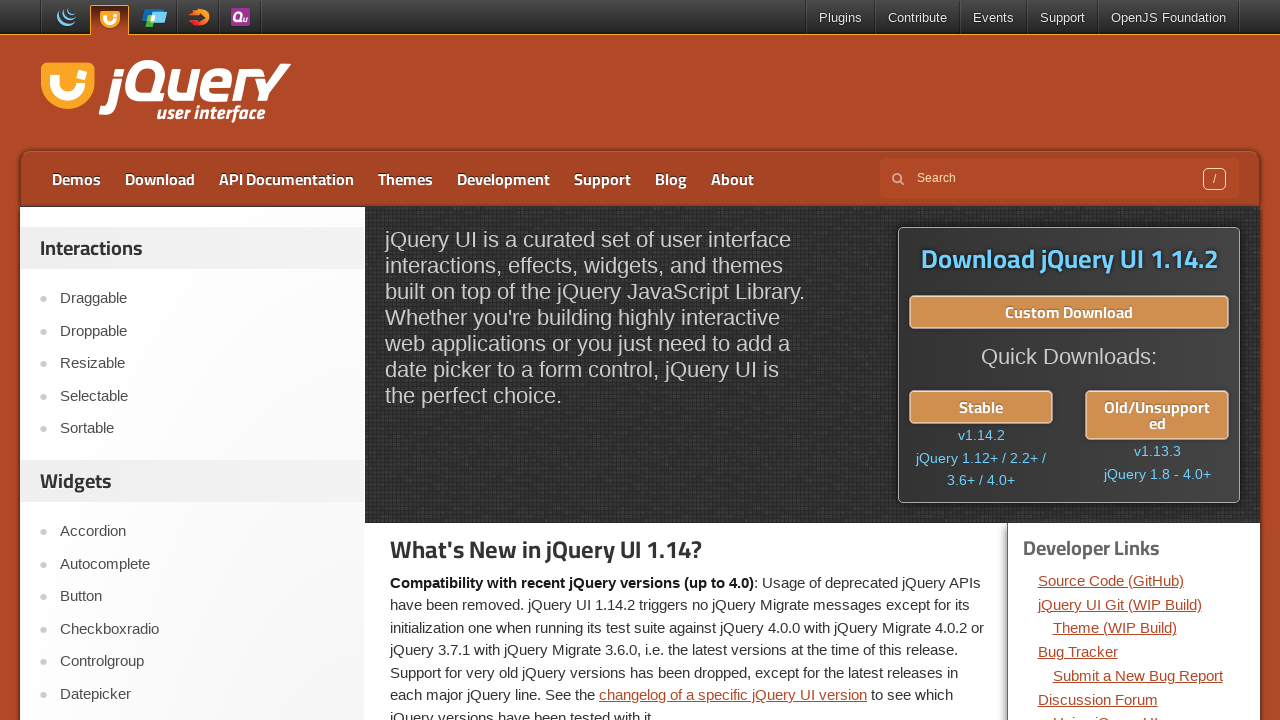

Counted 5 menu items in Interactions section
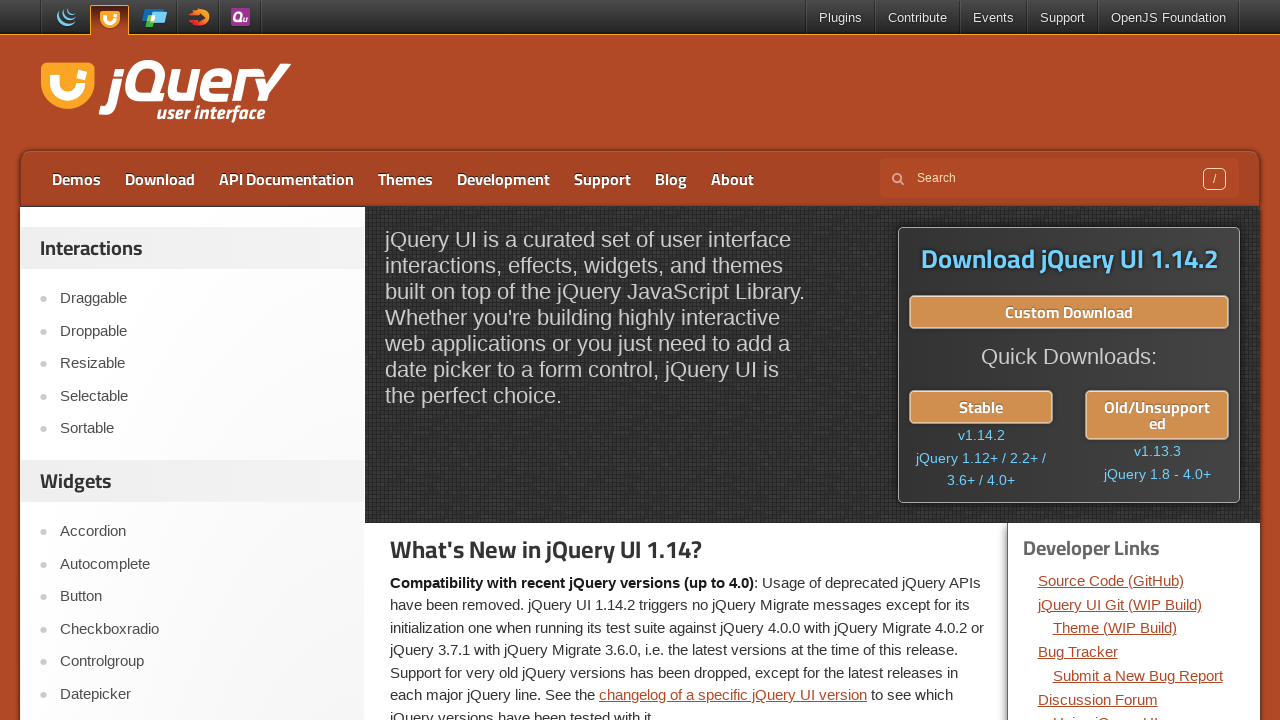

Clicked Interactions menu item 1 at (196, 331) on aside:first-of-type ul:first-of-type li:nth-child(2)
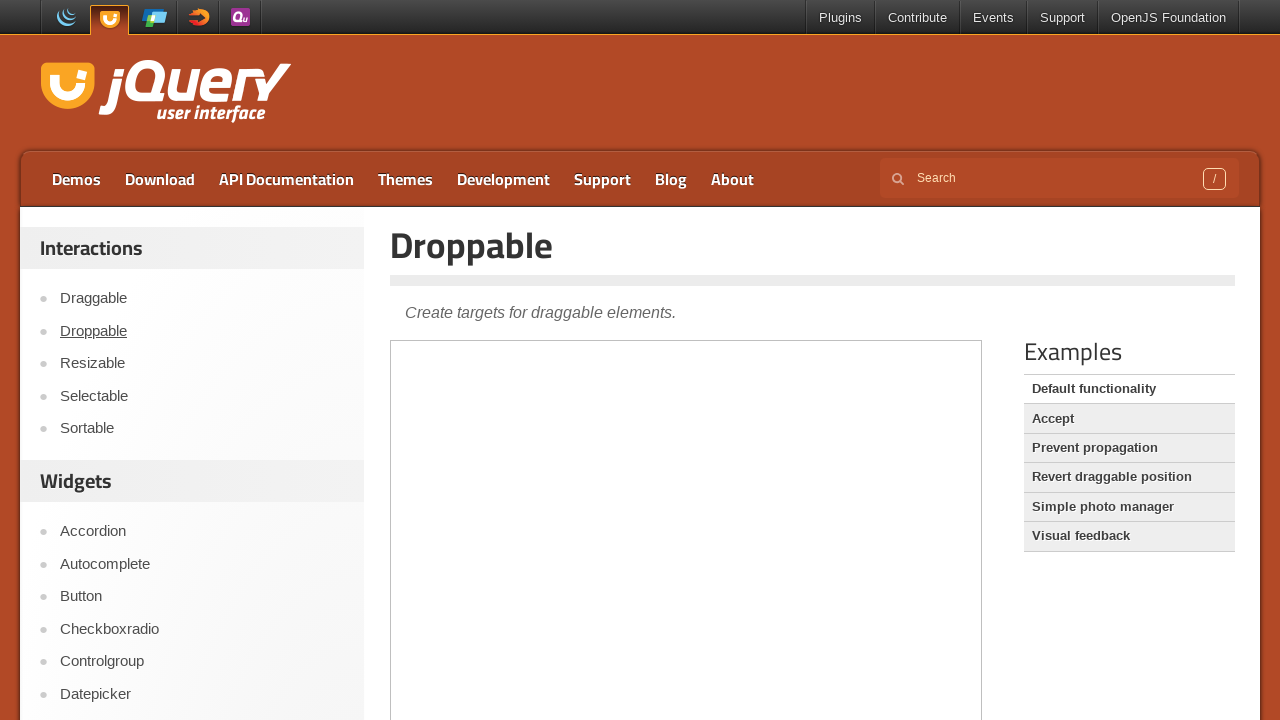

Navigated back from Interactions menu item 1
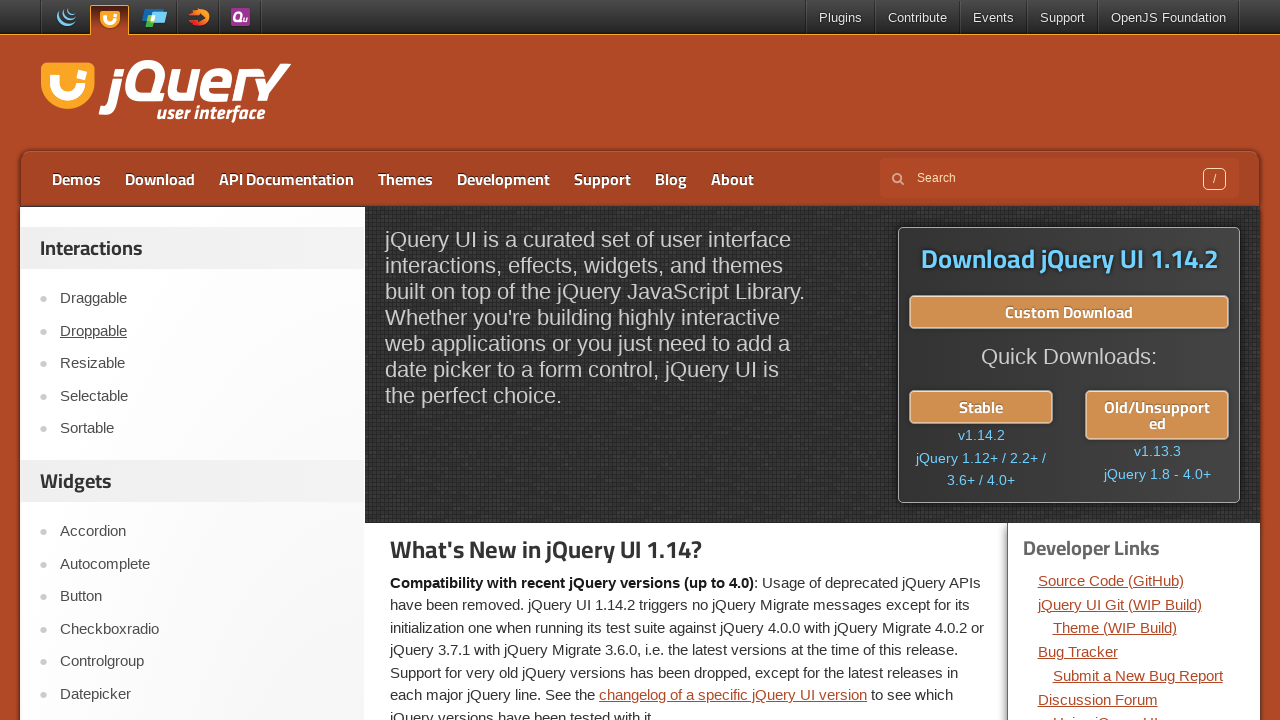

Clicked Interactions menu item 2 at (196, 364) on aside:first-of-type ul:first-of-type li:nth-child(3)
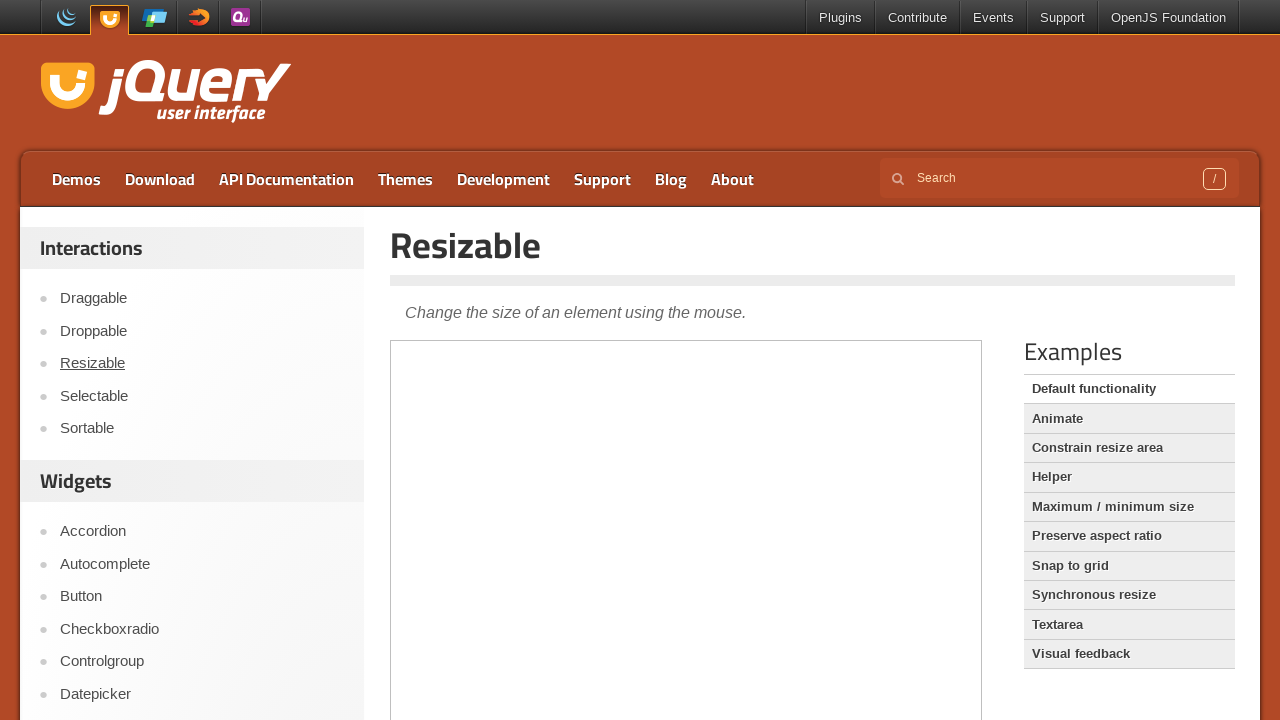

Navigated back from Interactions menu item 2
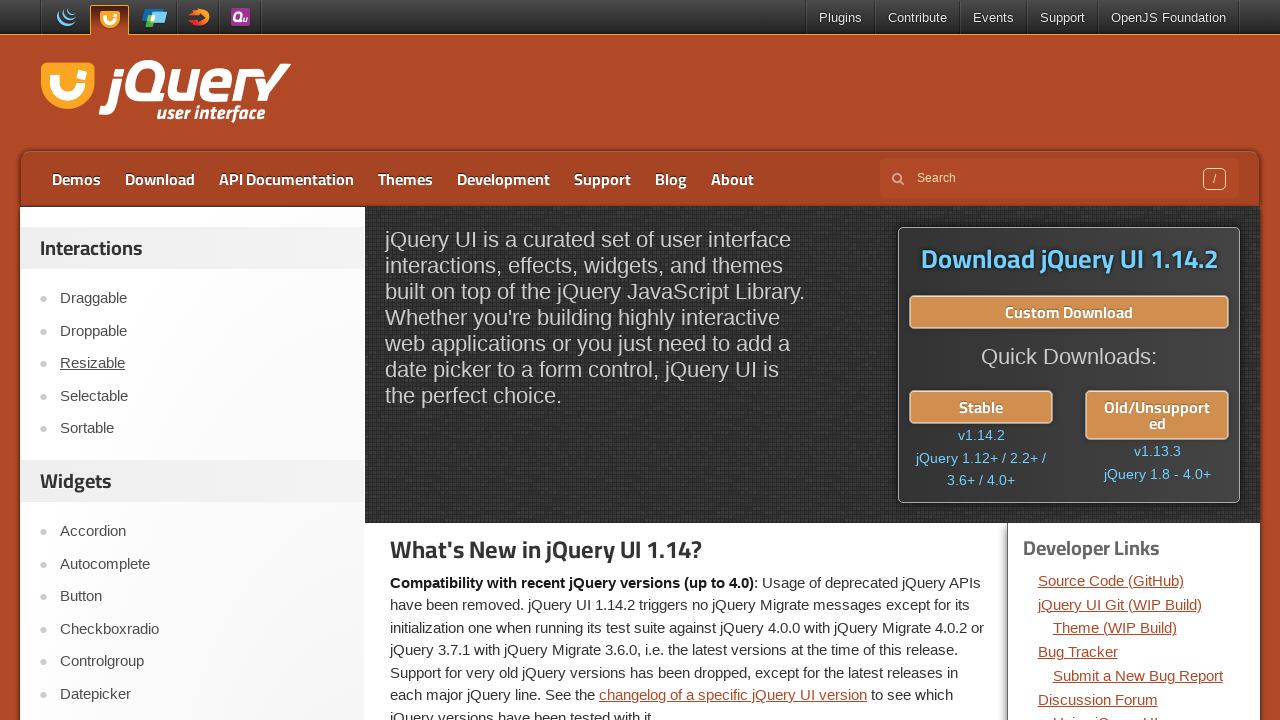

Clicked Interactions menu item 3 at (196, 396) on aside:first-of-type ul:first-of-type li:nth-child(4)
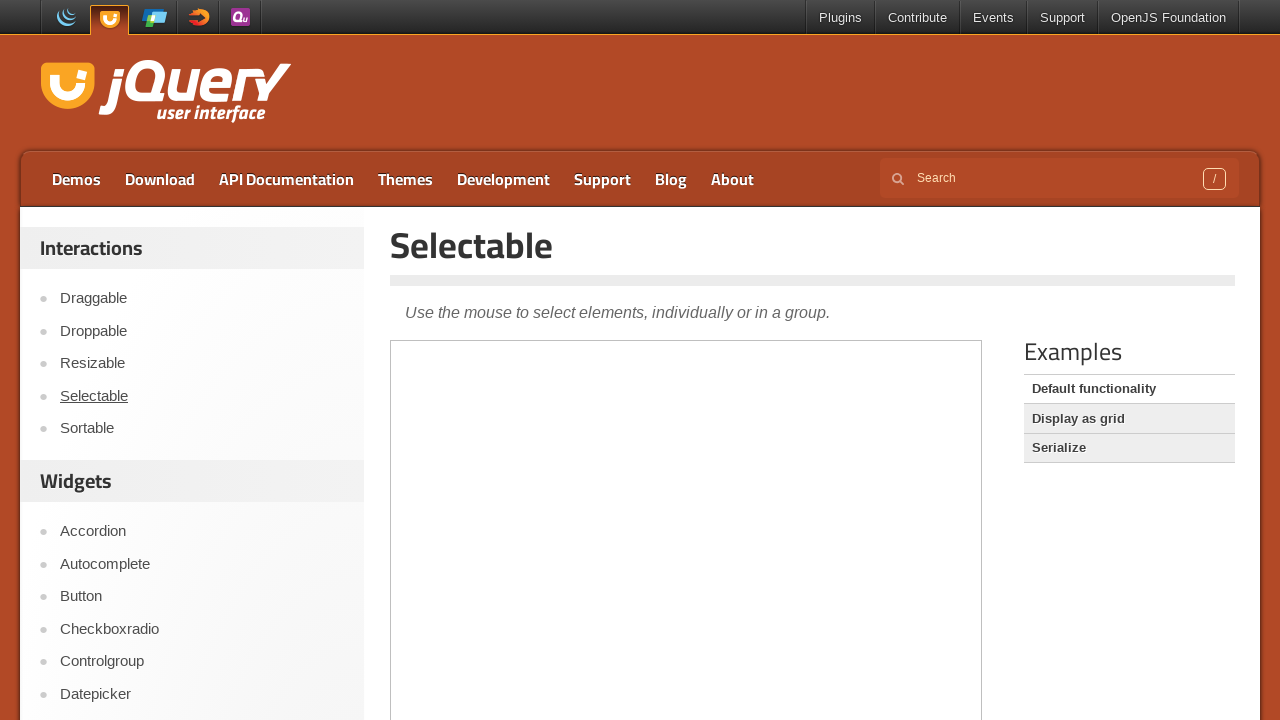

Navigated back from Interactions menu item 3
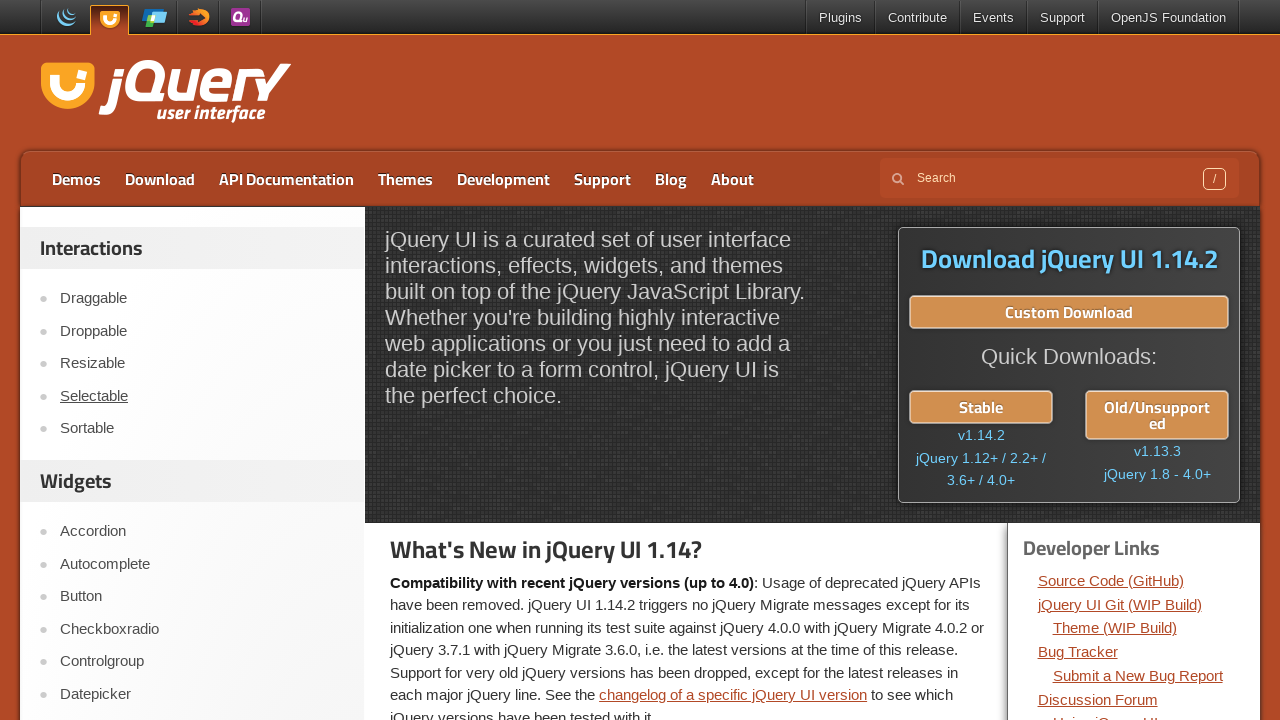

Clicked Interactions menu item 4 at (196, 429) on aside:first-of-type ul:first-of-type li:nth-child(5)
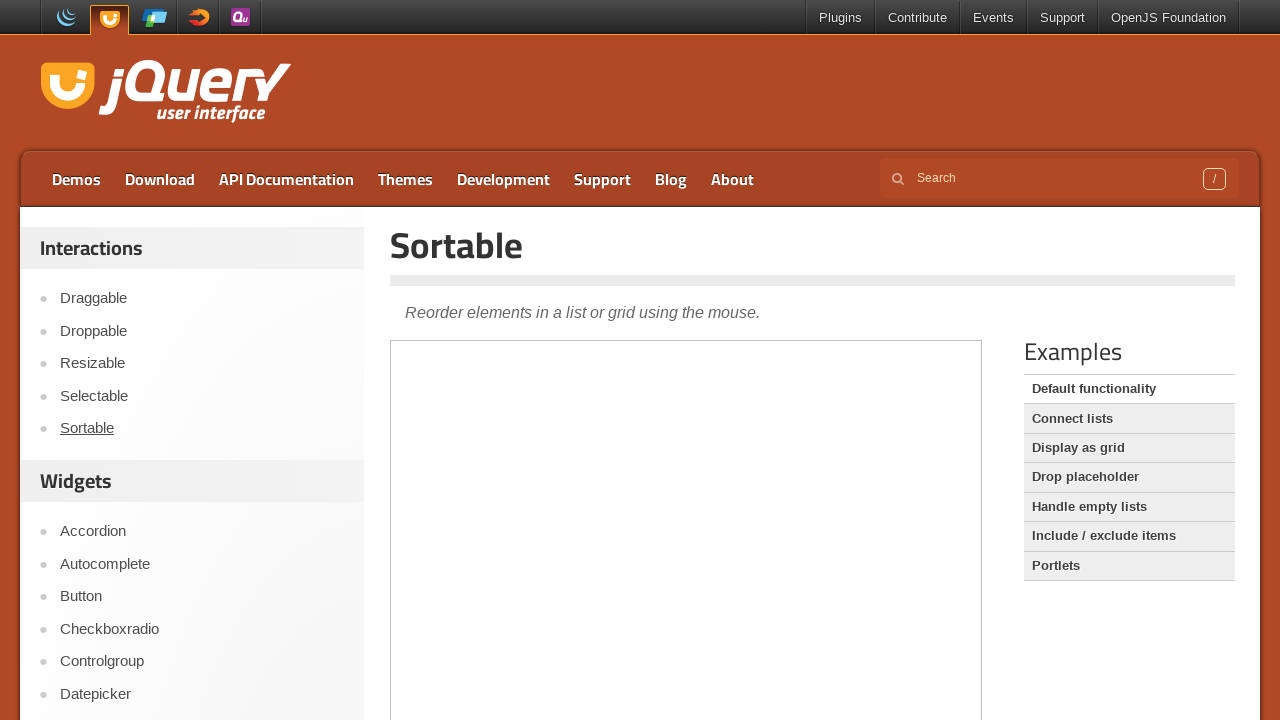

Navigated back from Interactions menu item 4
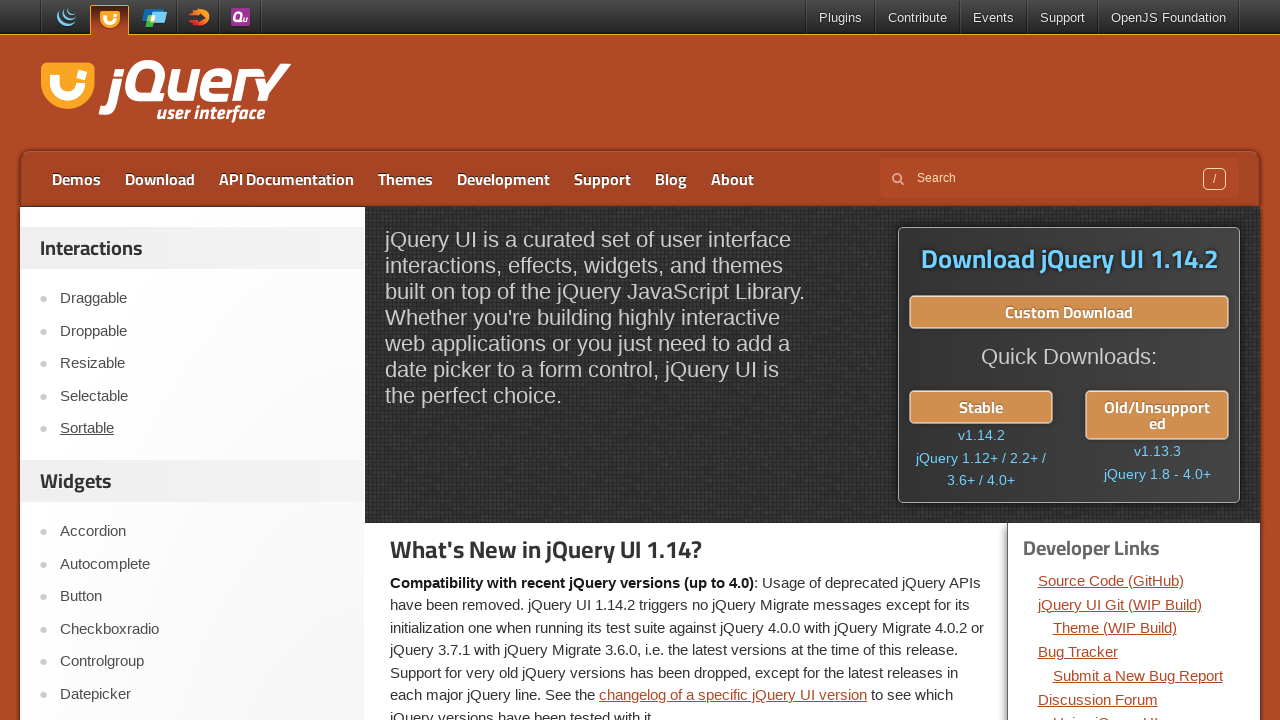

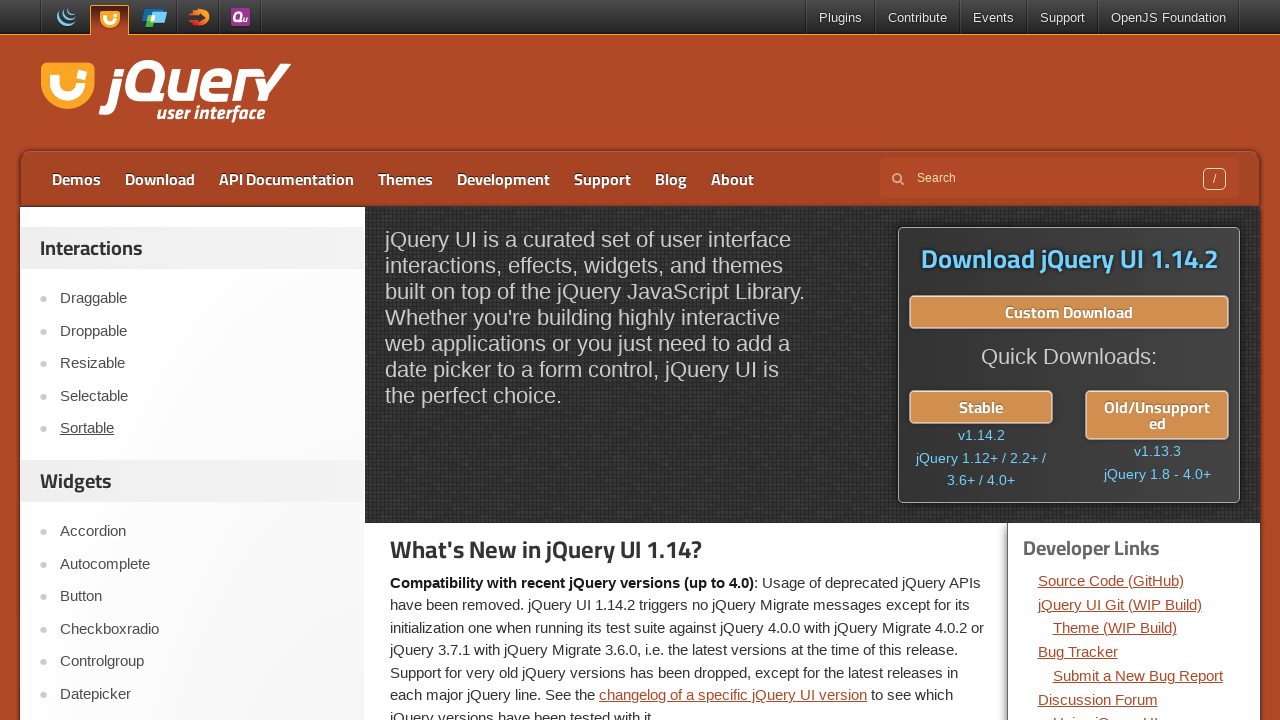